Tests hover functionality by hovering over an avatar image and verifying that additional user information (figcaption) becomes visible after the hover action.

Starting URL: http://the-internet.herokuapp.com/hovers

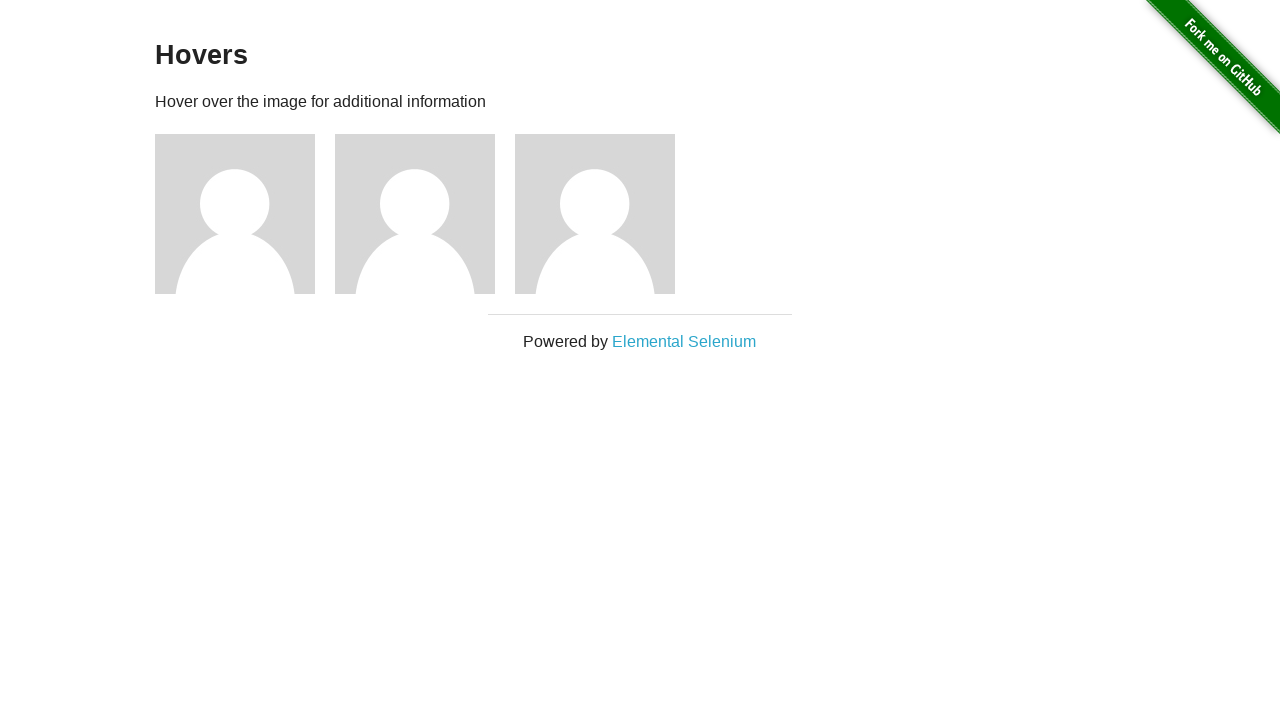

Navigated to hovers page
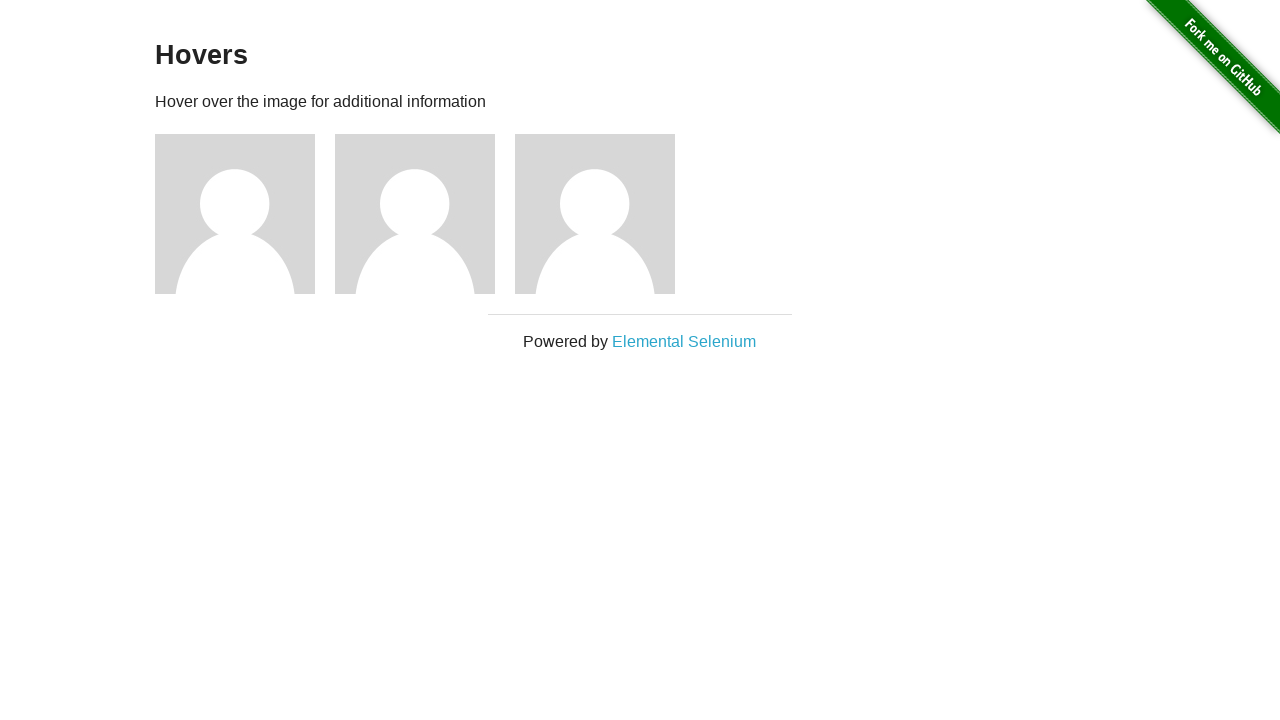

Located first avatar figure element
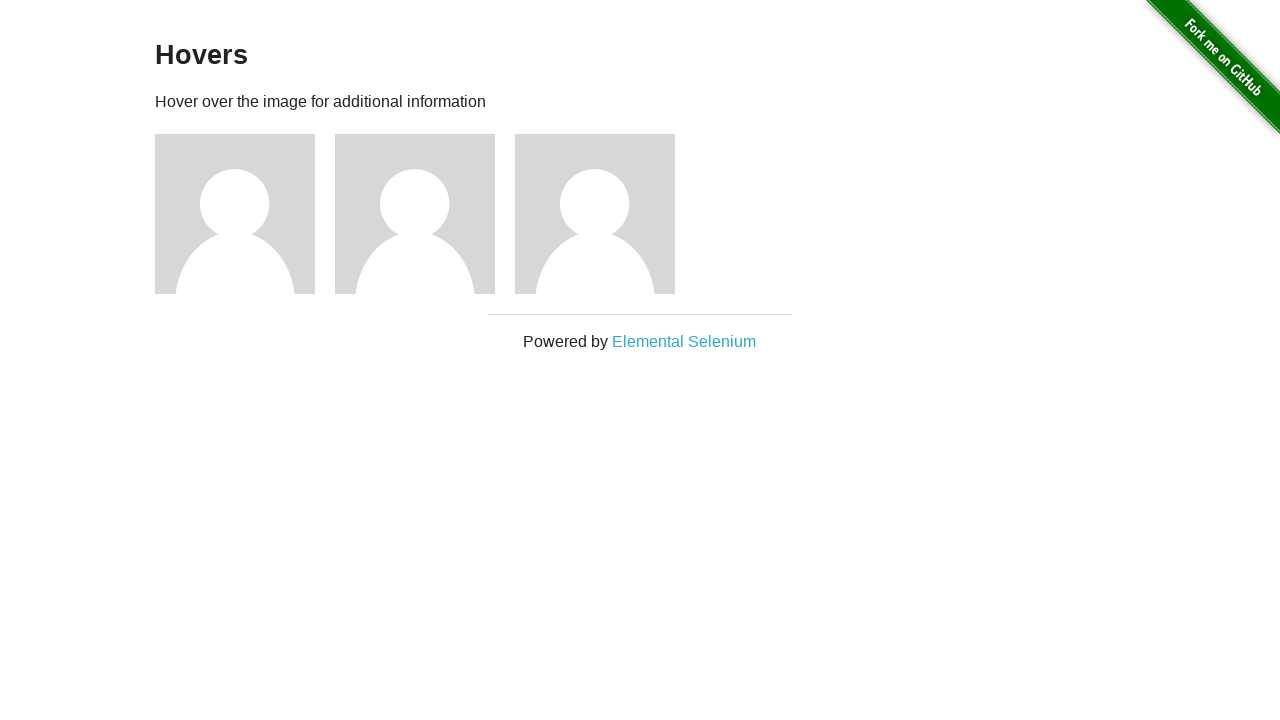

Hovered over avatar image at (245, 214) on .figure >> nth=0
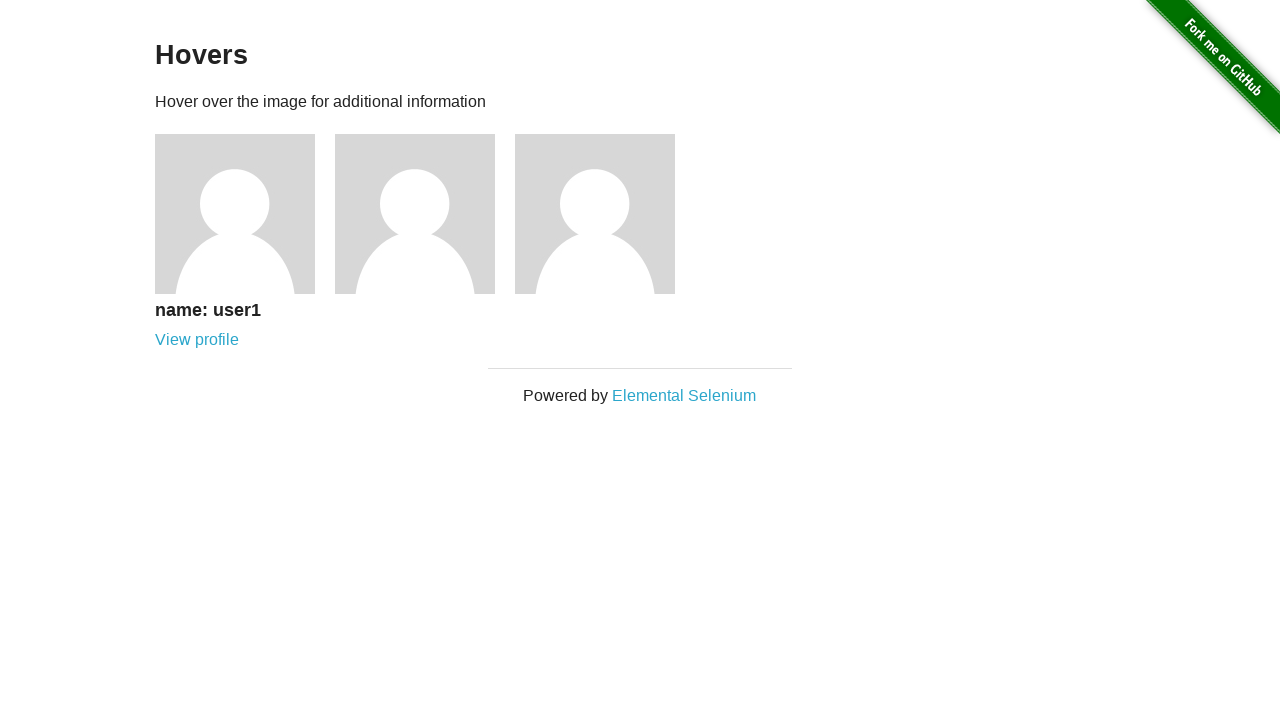

Figcaption element became visible after hover
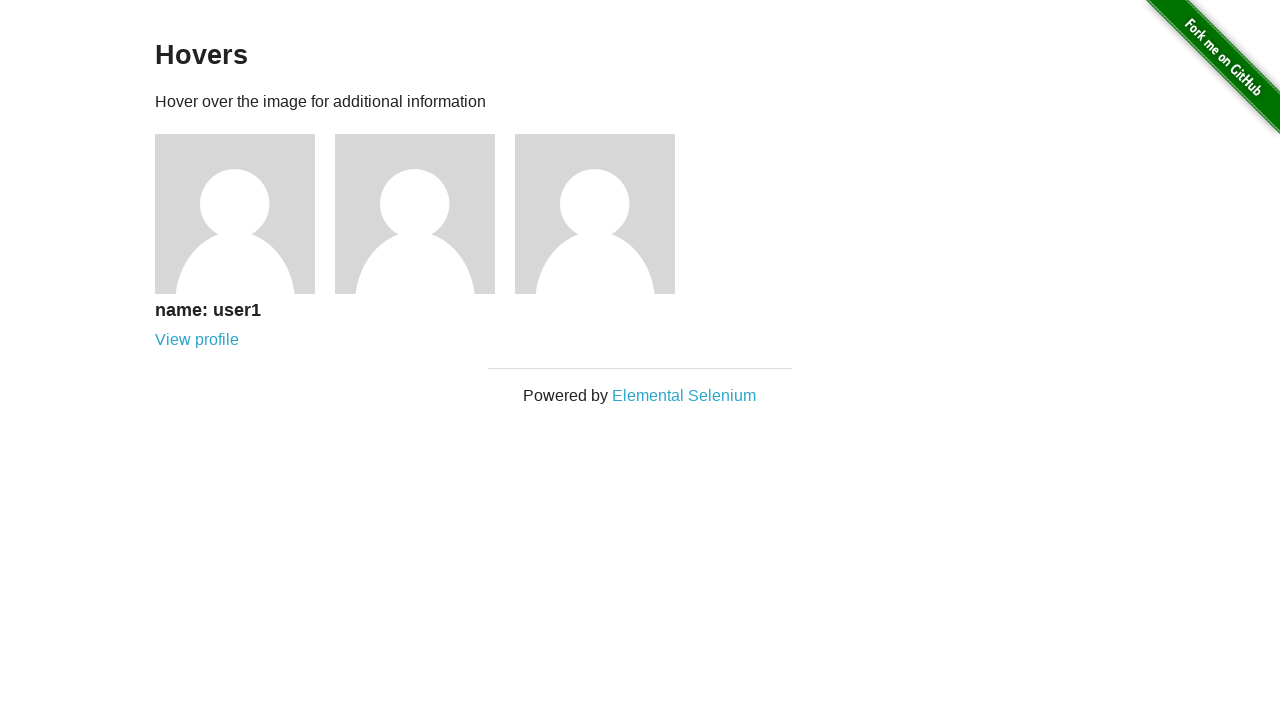

Verified figcaption is visible
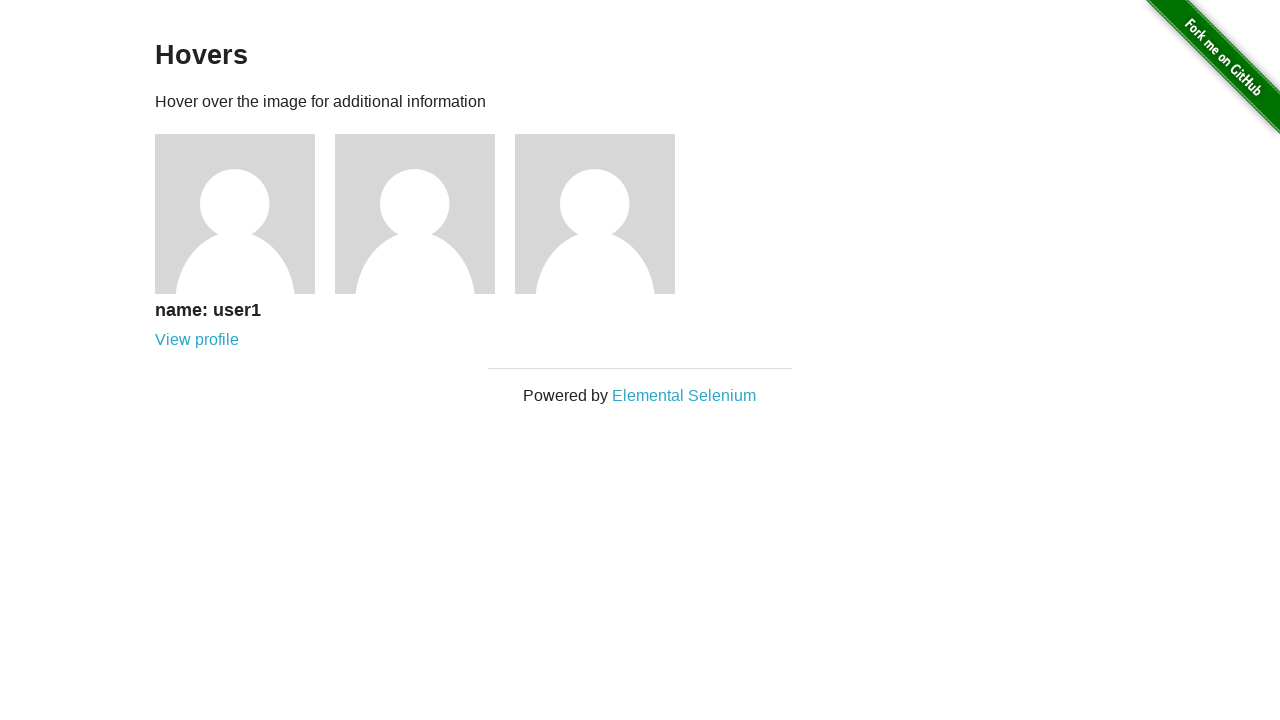

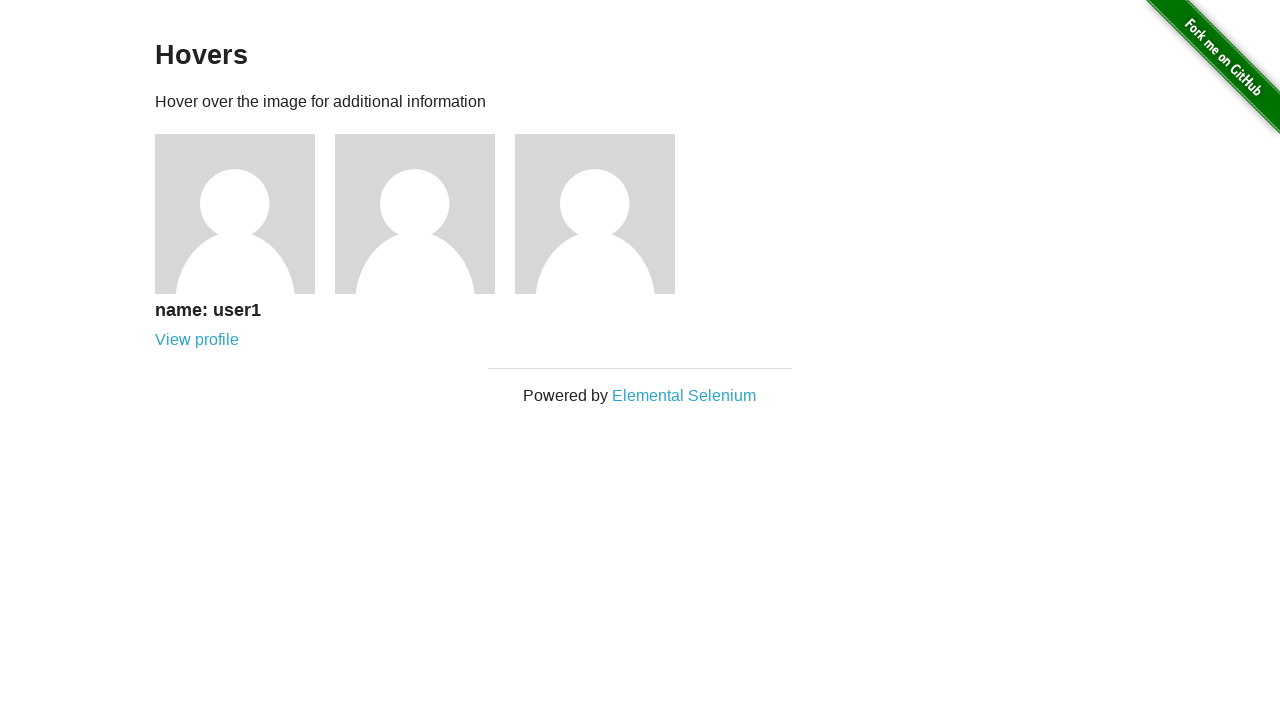